Validates the Home link by checking its href attribute and clicking it to open in a new tab, then verifying the destination URL

Starting URL: https://demoqa.com/links

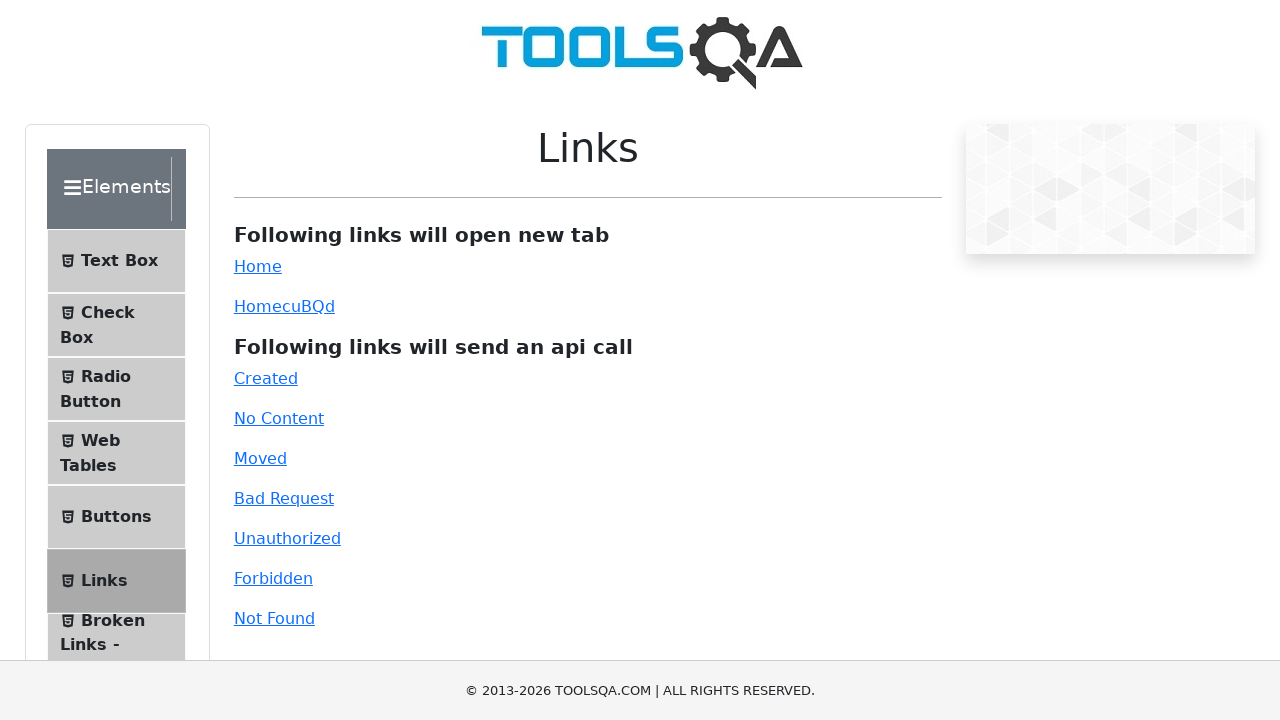

Located the Home link element (#simpleLink)
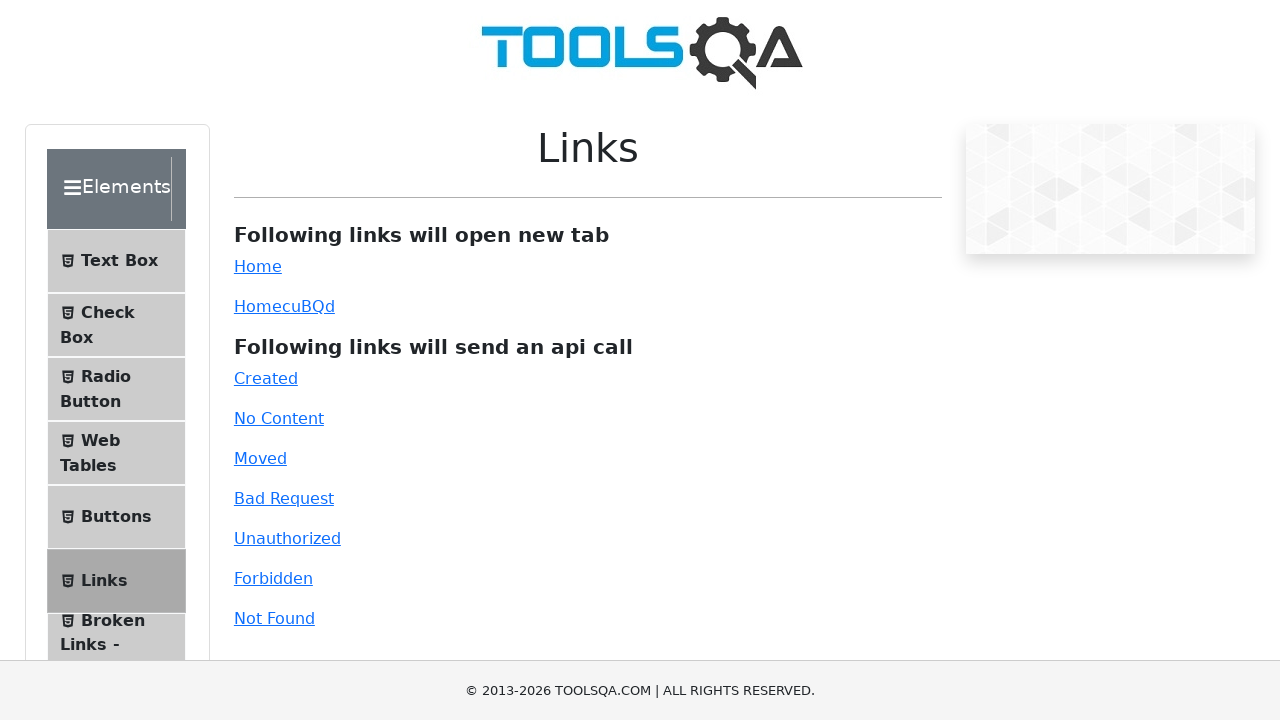

Retrieved href attribute: https://demoqa.com
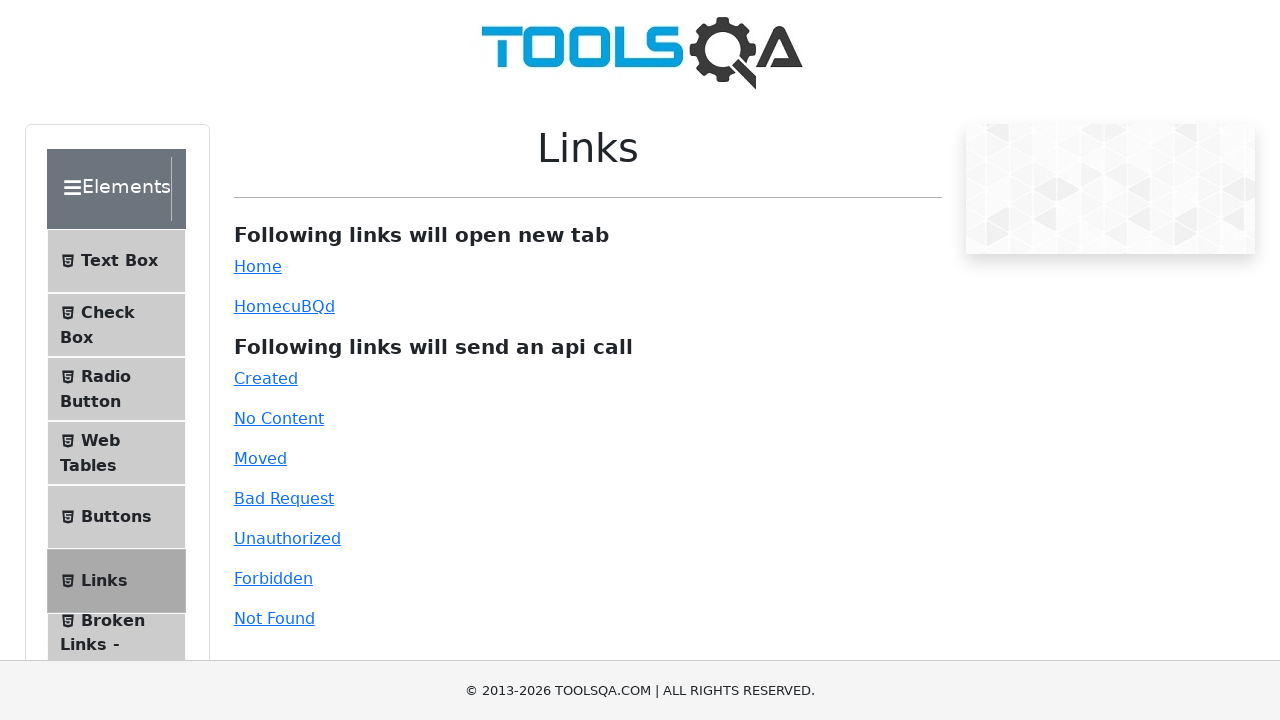

Verified href contains 'https://demoqa.com'
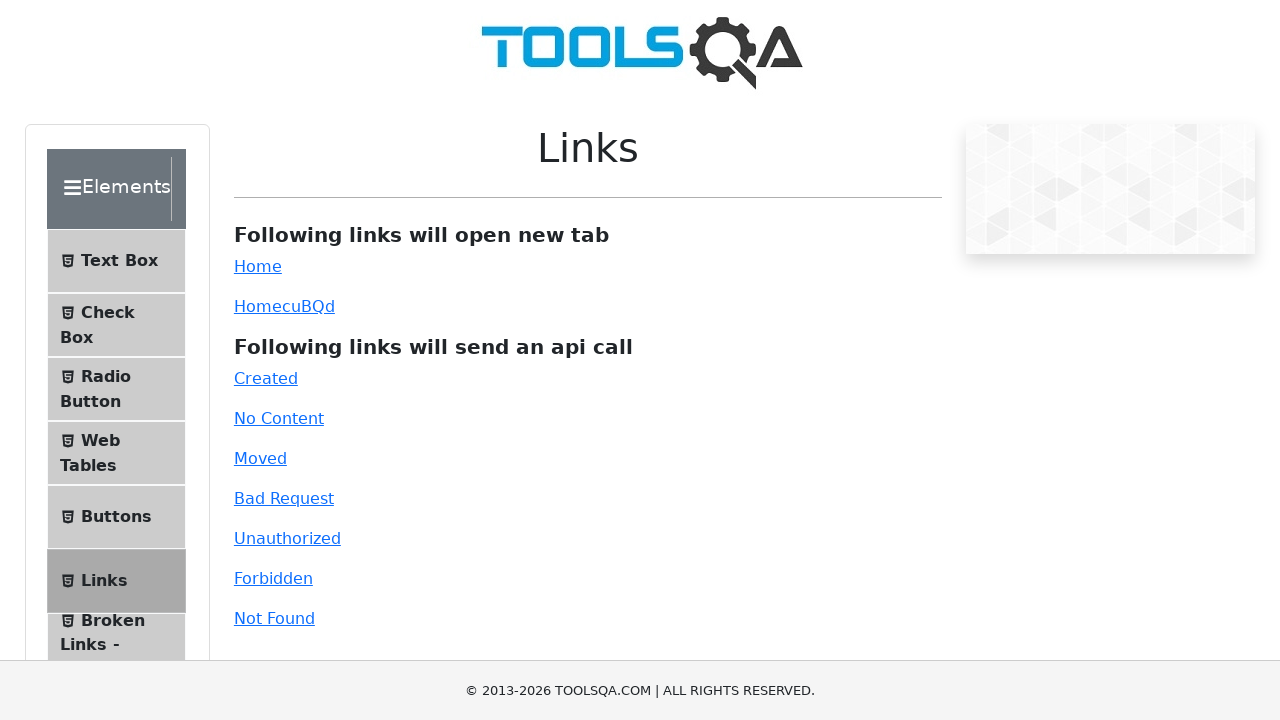

Scrolled Home link into view
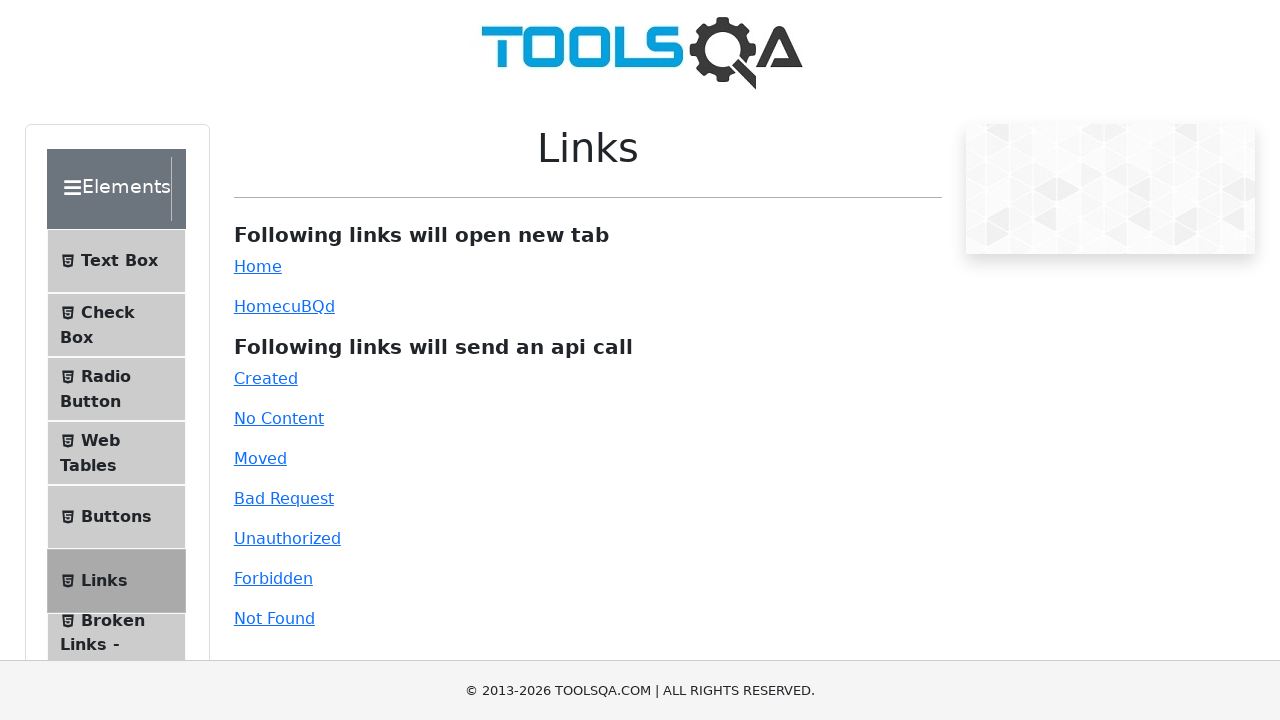

Clicked Home link to open in new tab at (258, 266) on #simpleLink
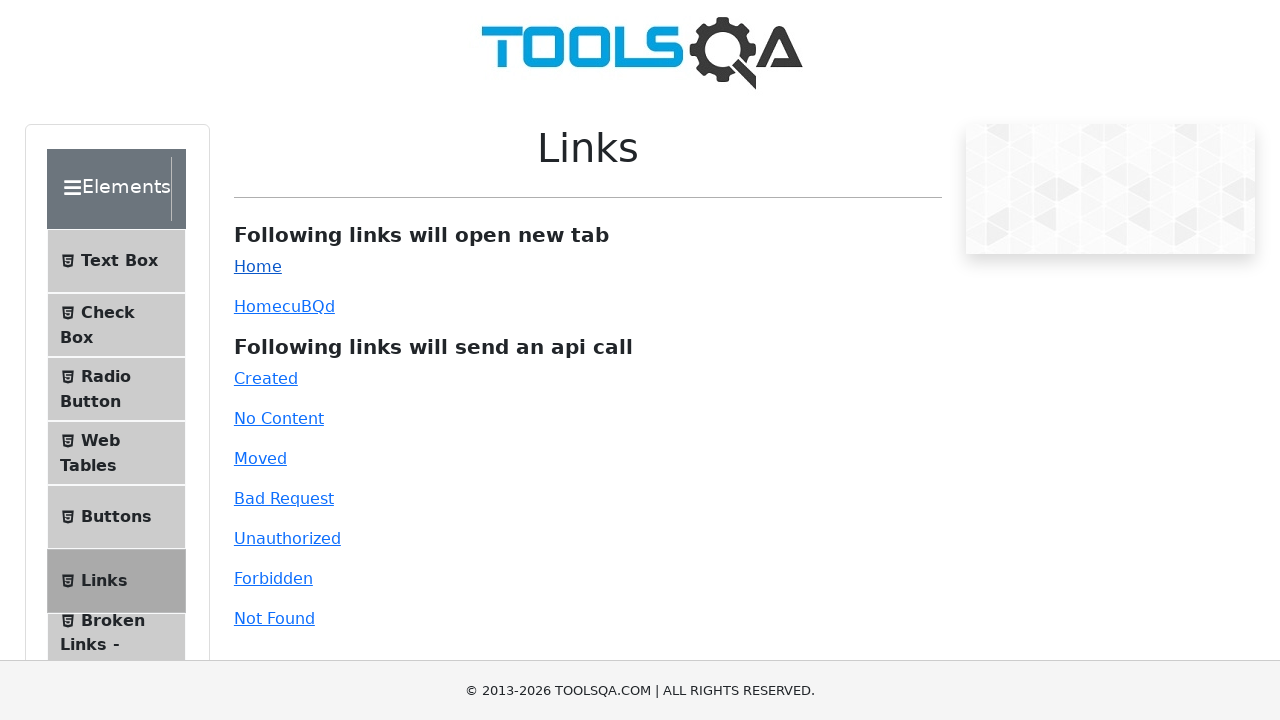

New tab opened successfully
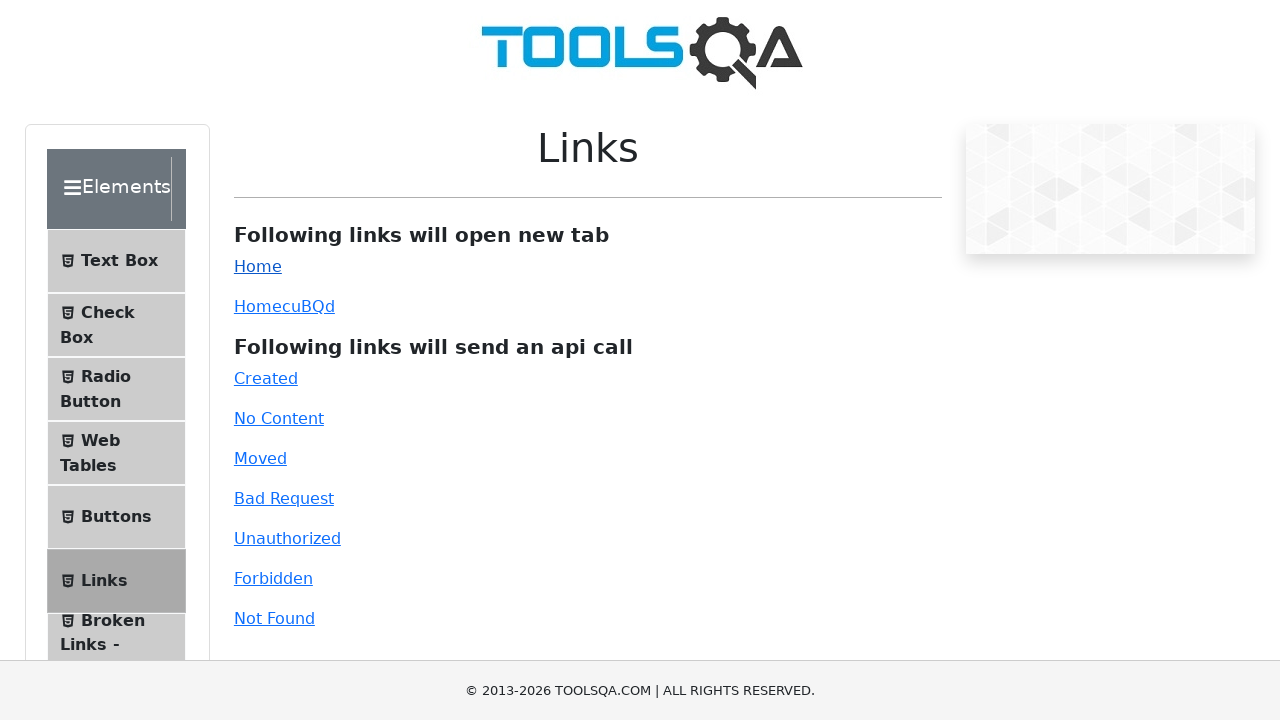

New tab page loaded completely
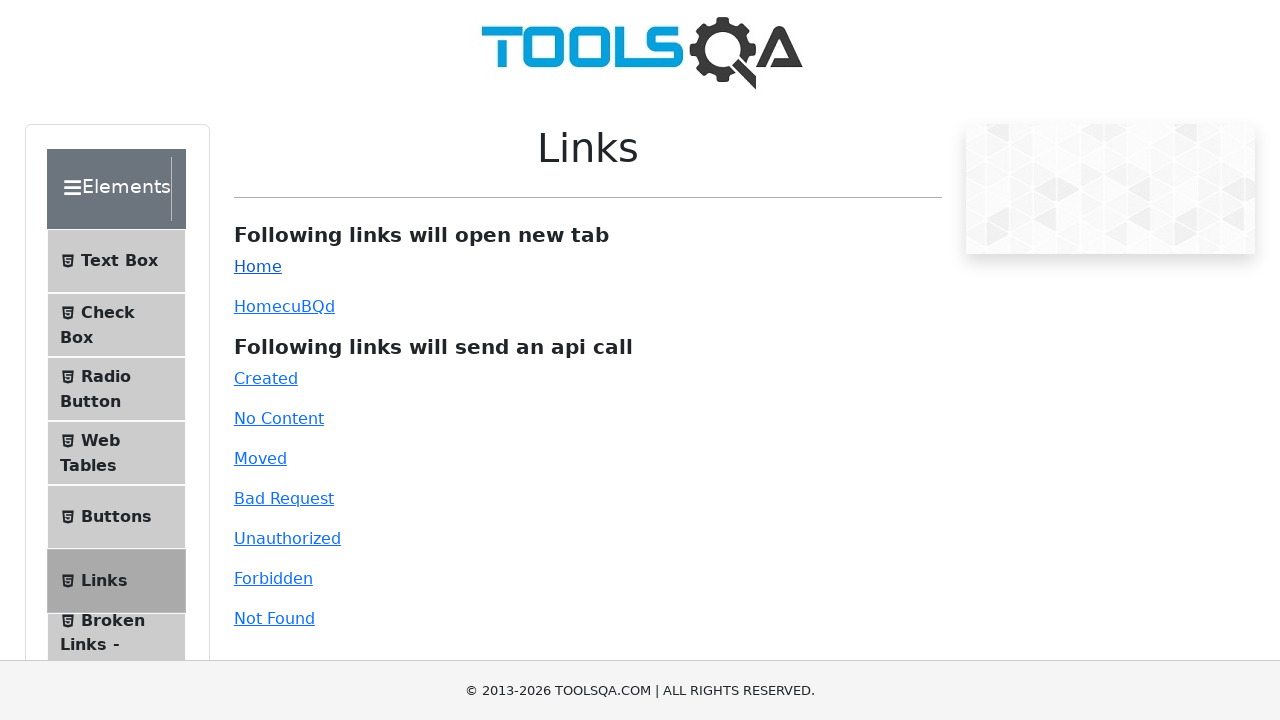

Verified destination URL is 'https://demoqa.com/'
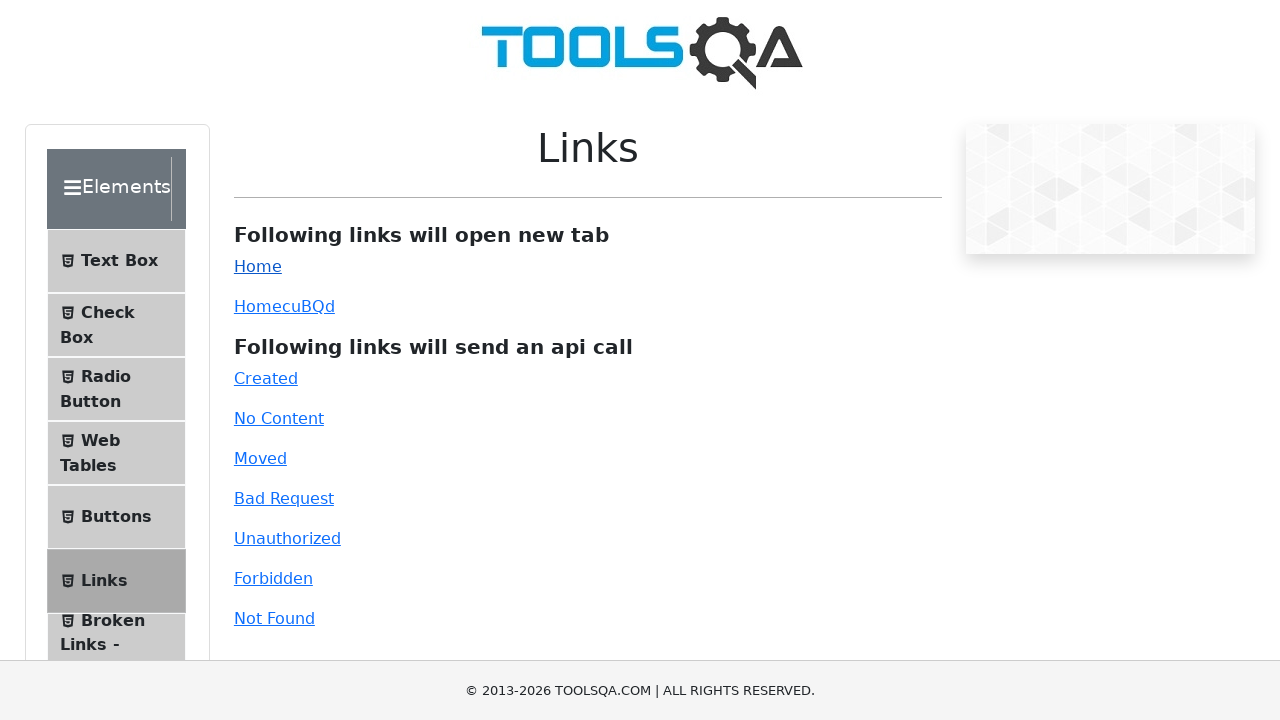

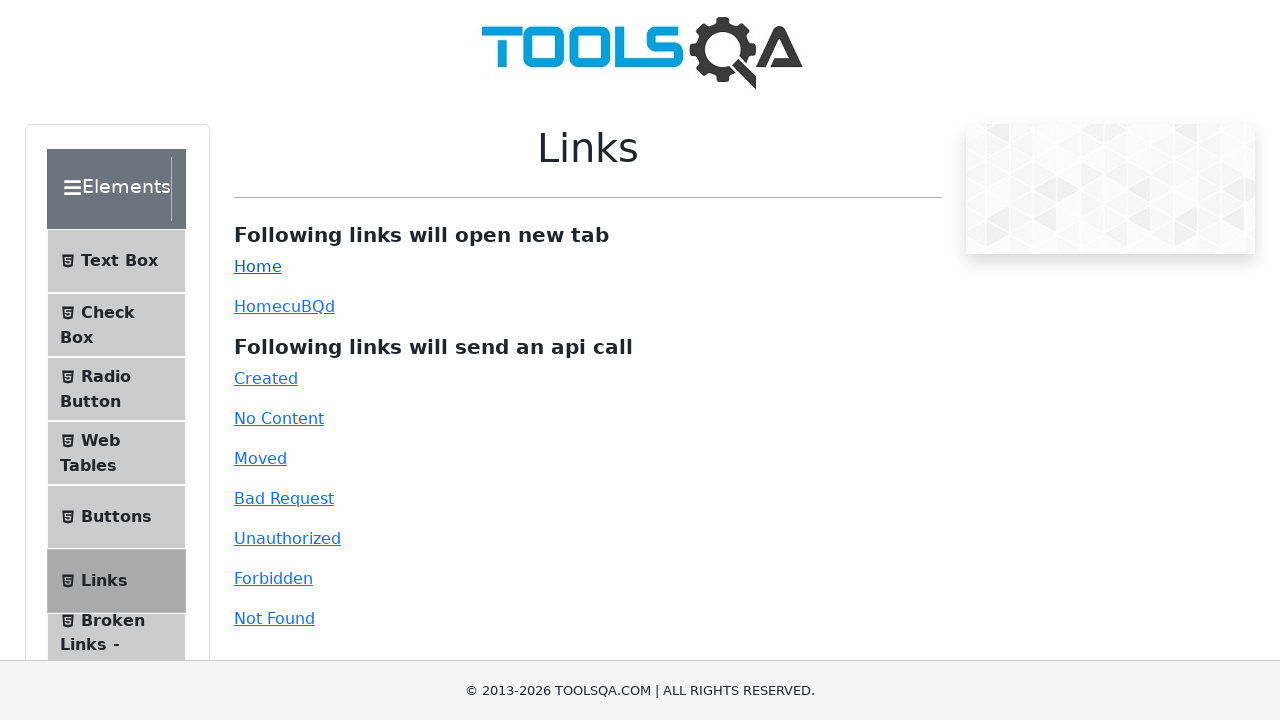